Tests JavaScript scrolling functionality by scrolling to a submit button element

Starting URL: https://demo.automationtesting.in/Register.html

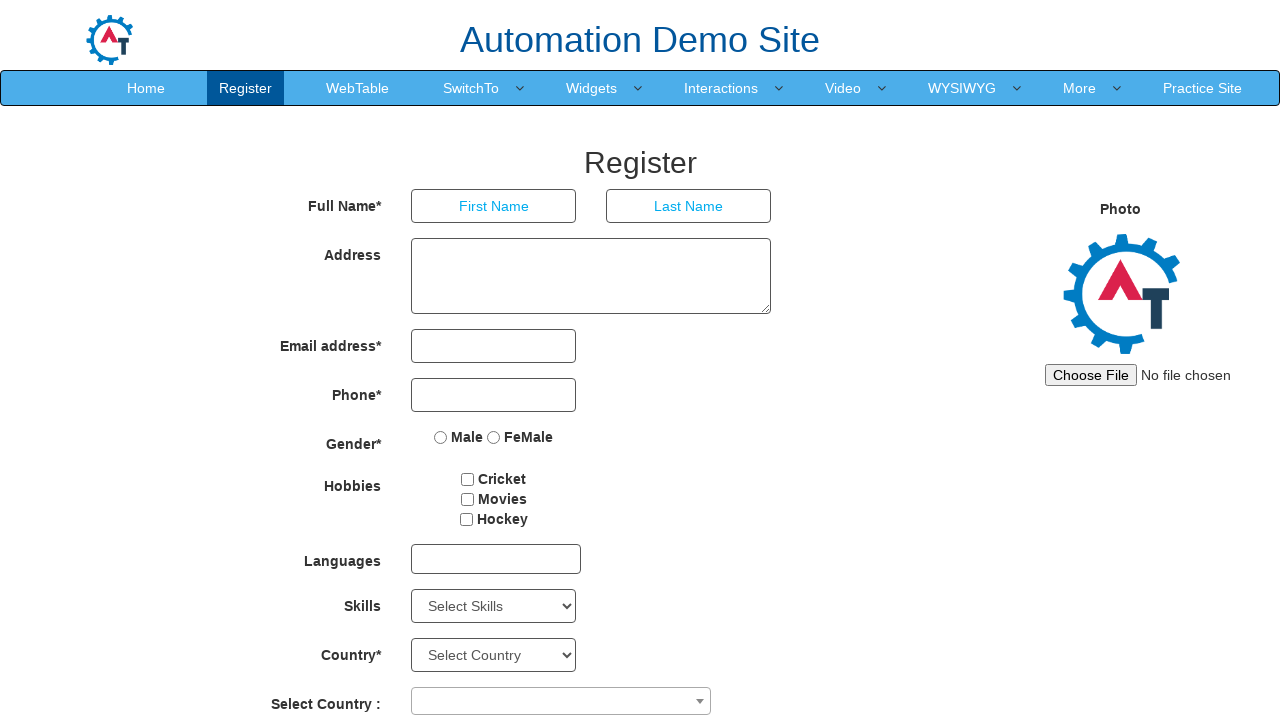

Set viewport size to 1920x1080
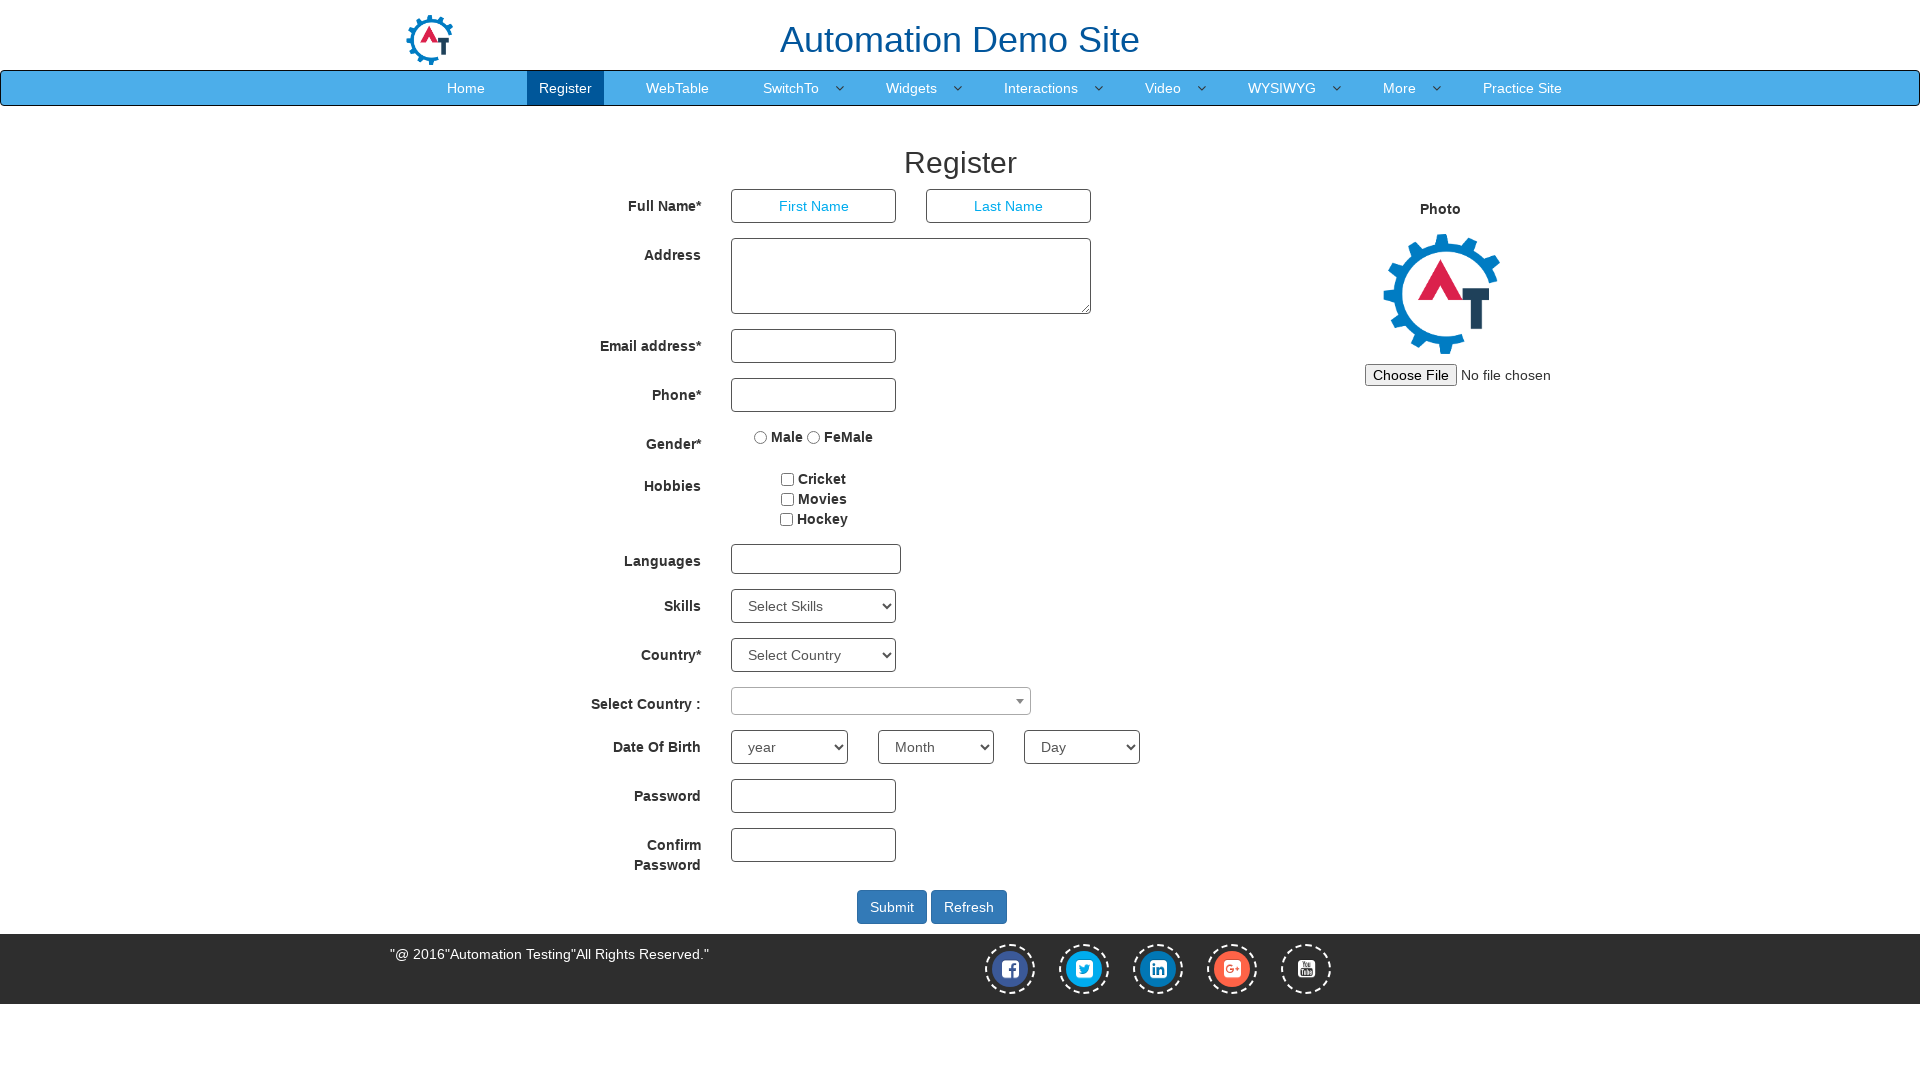

Waited for password field to be present
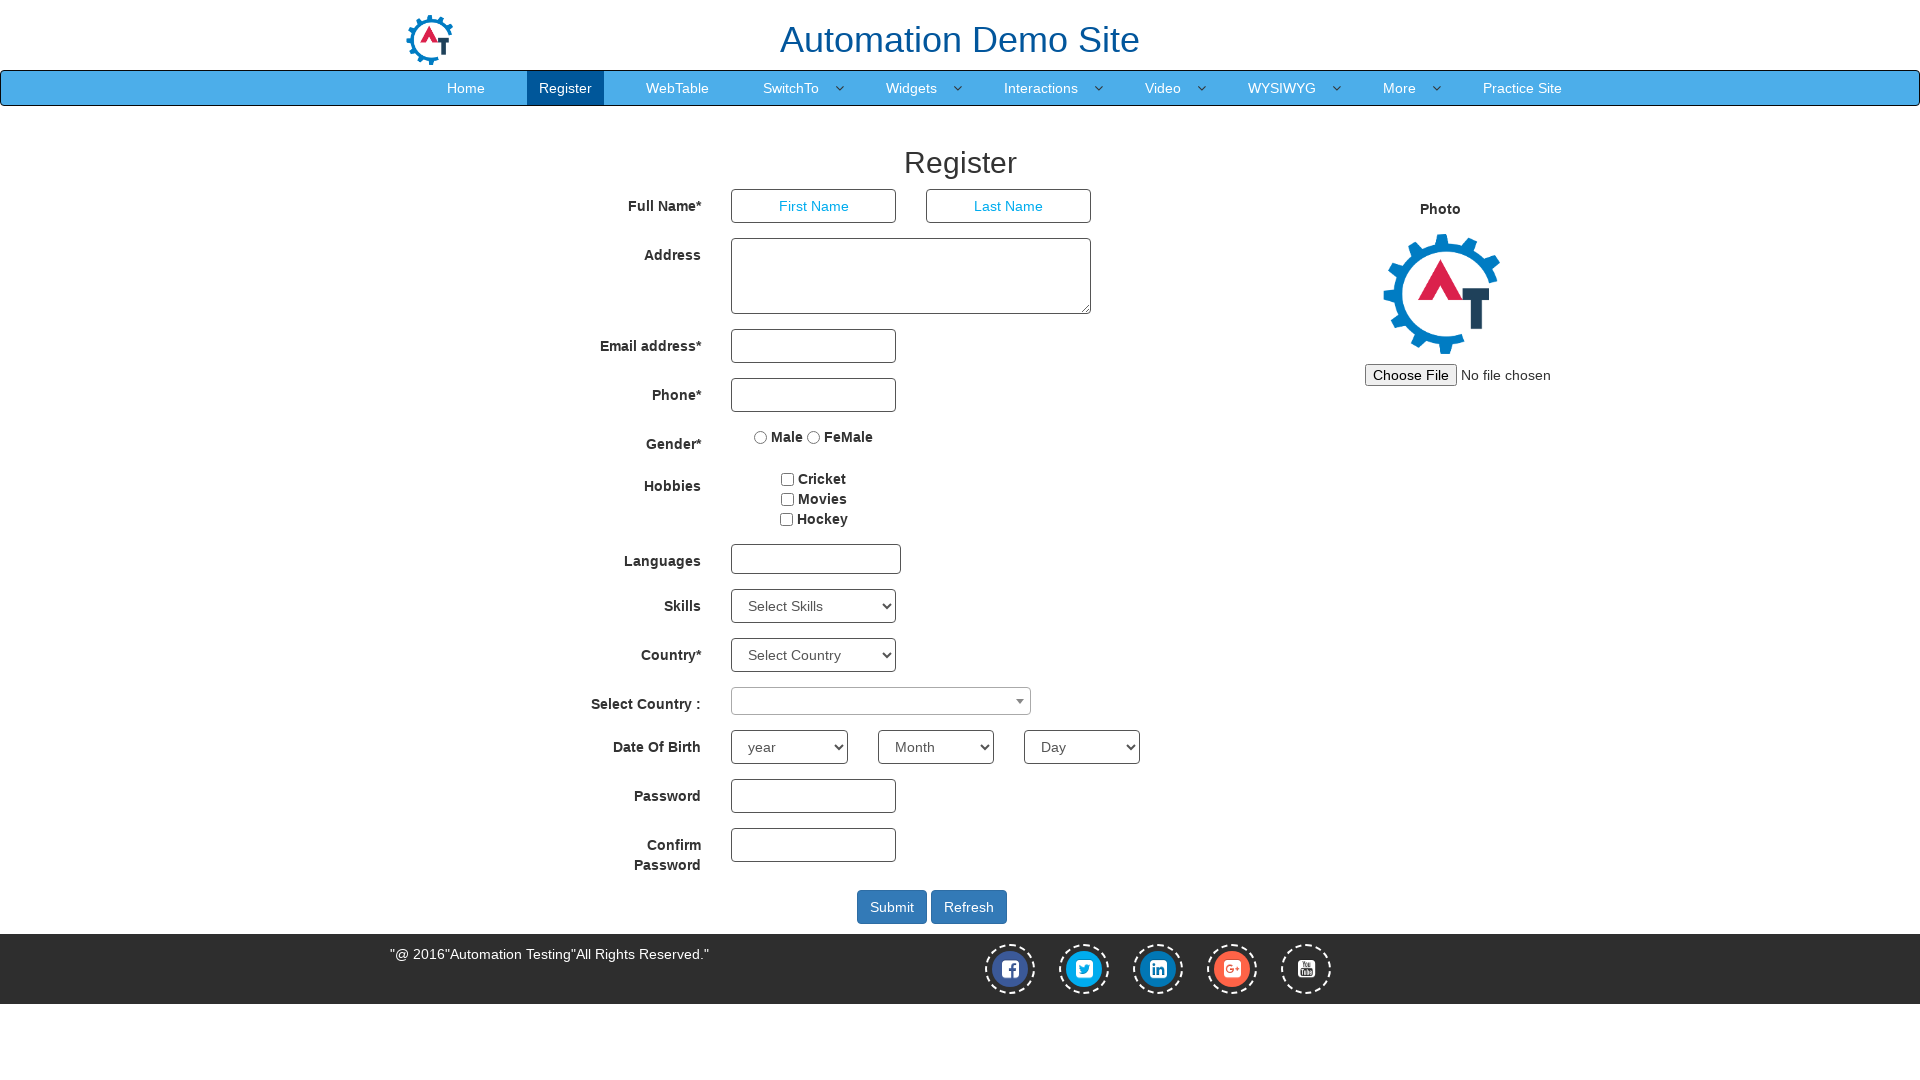

Located submit button element
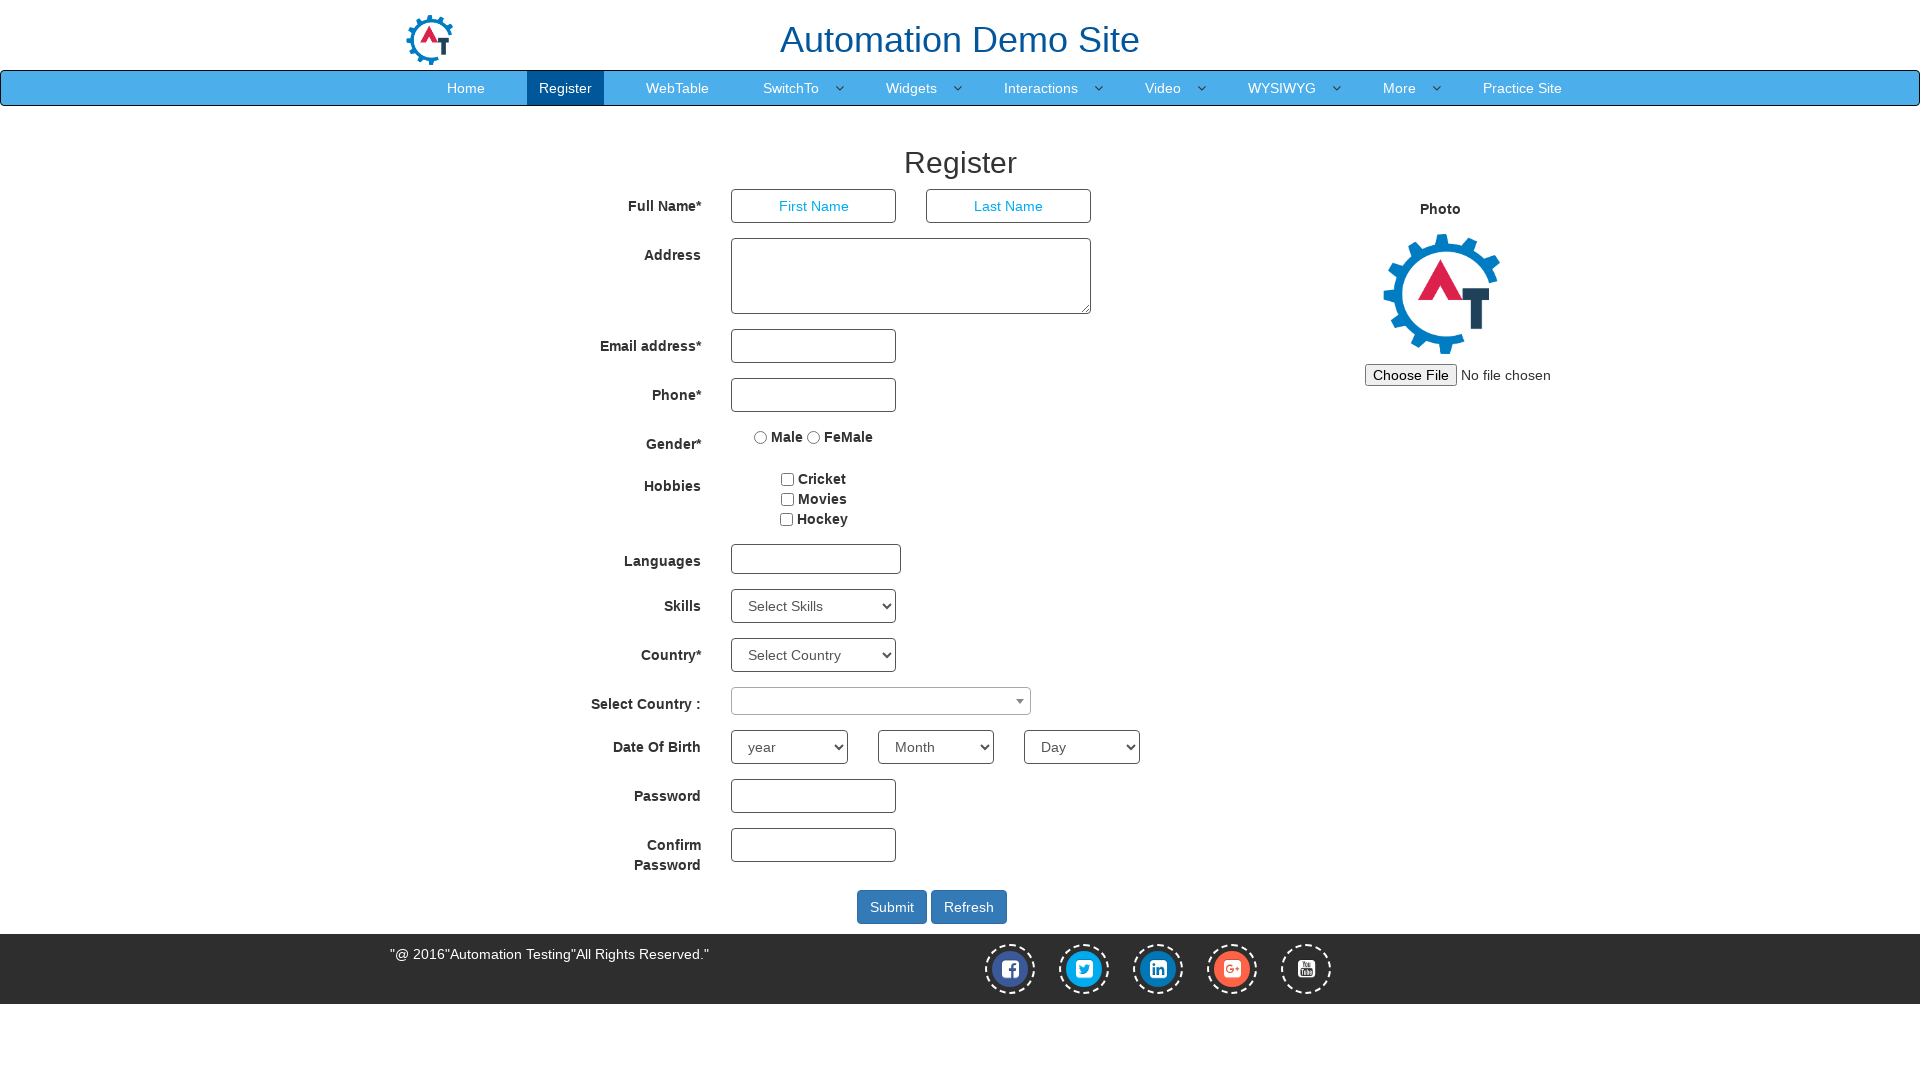

Scrolled to submit button using JavaScript
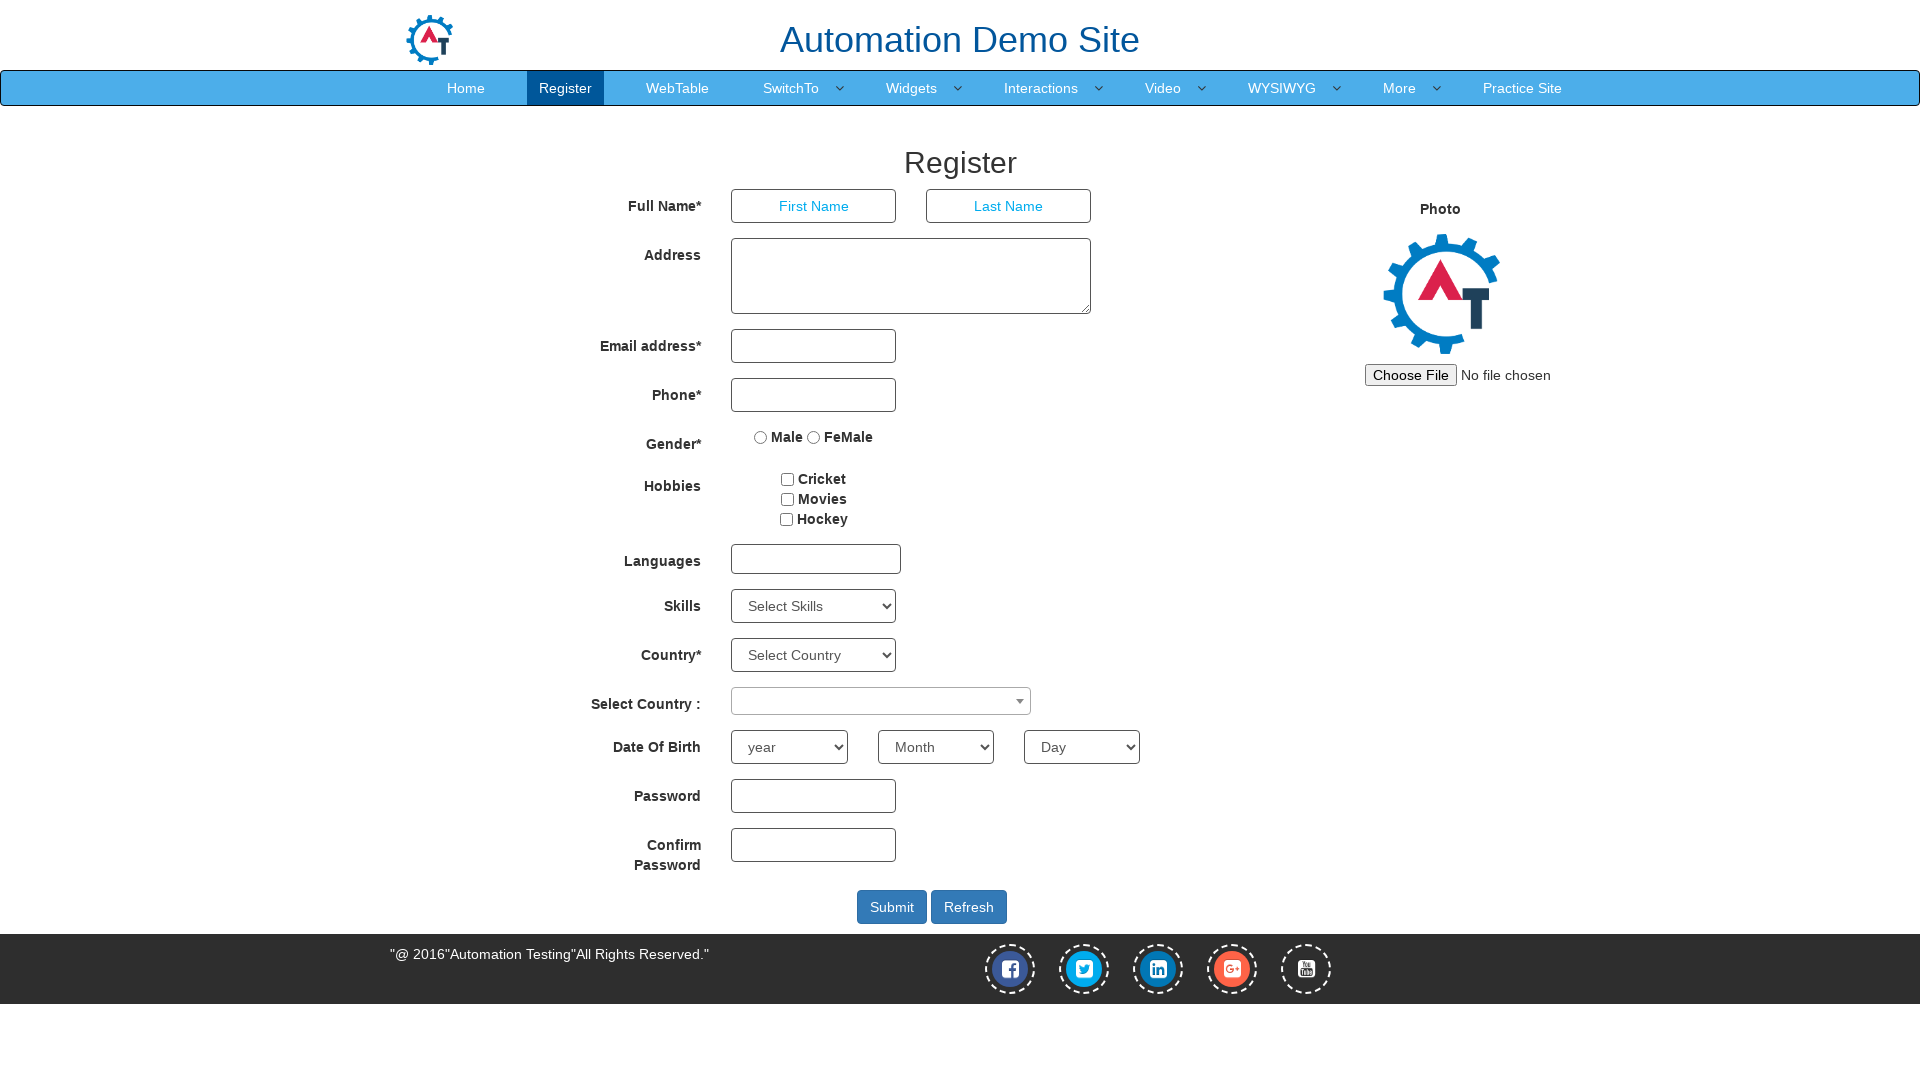

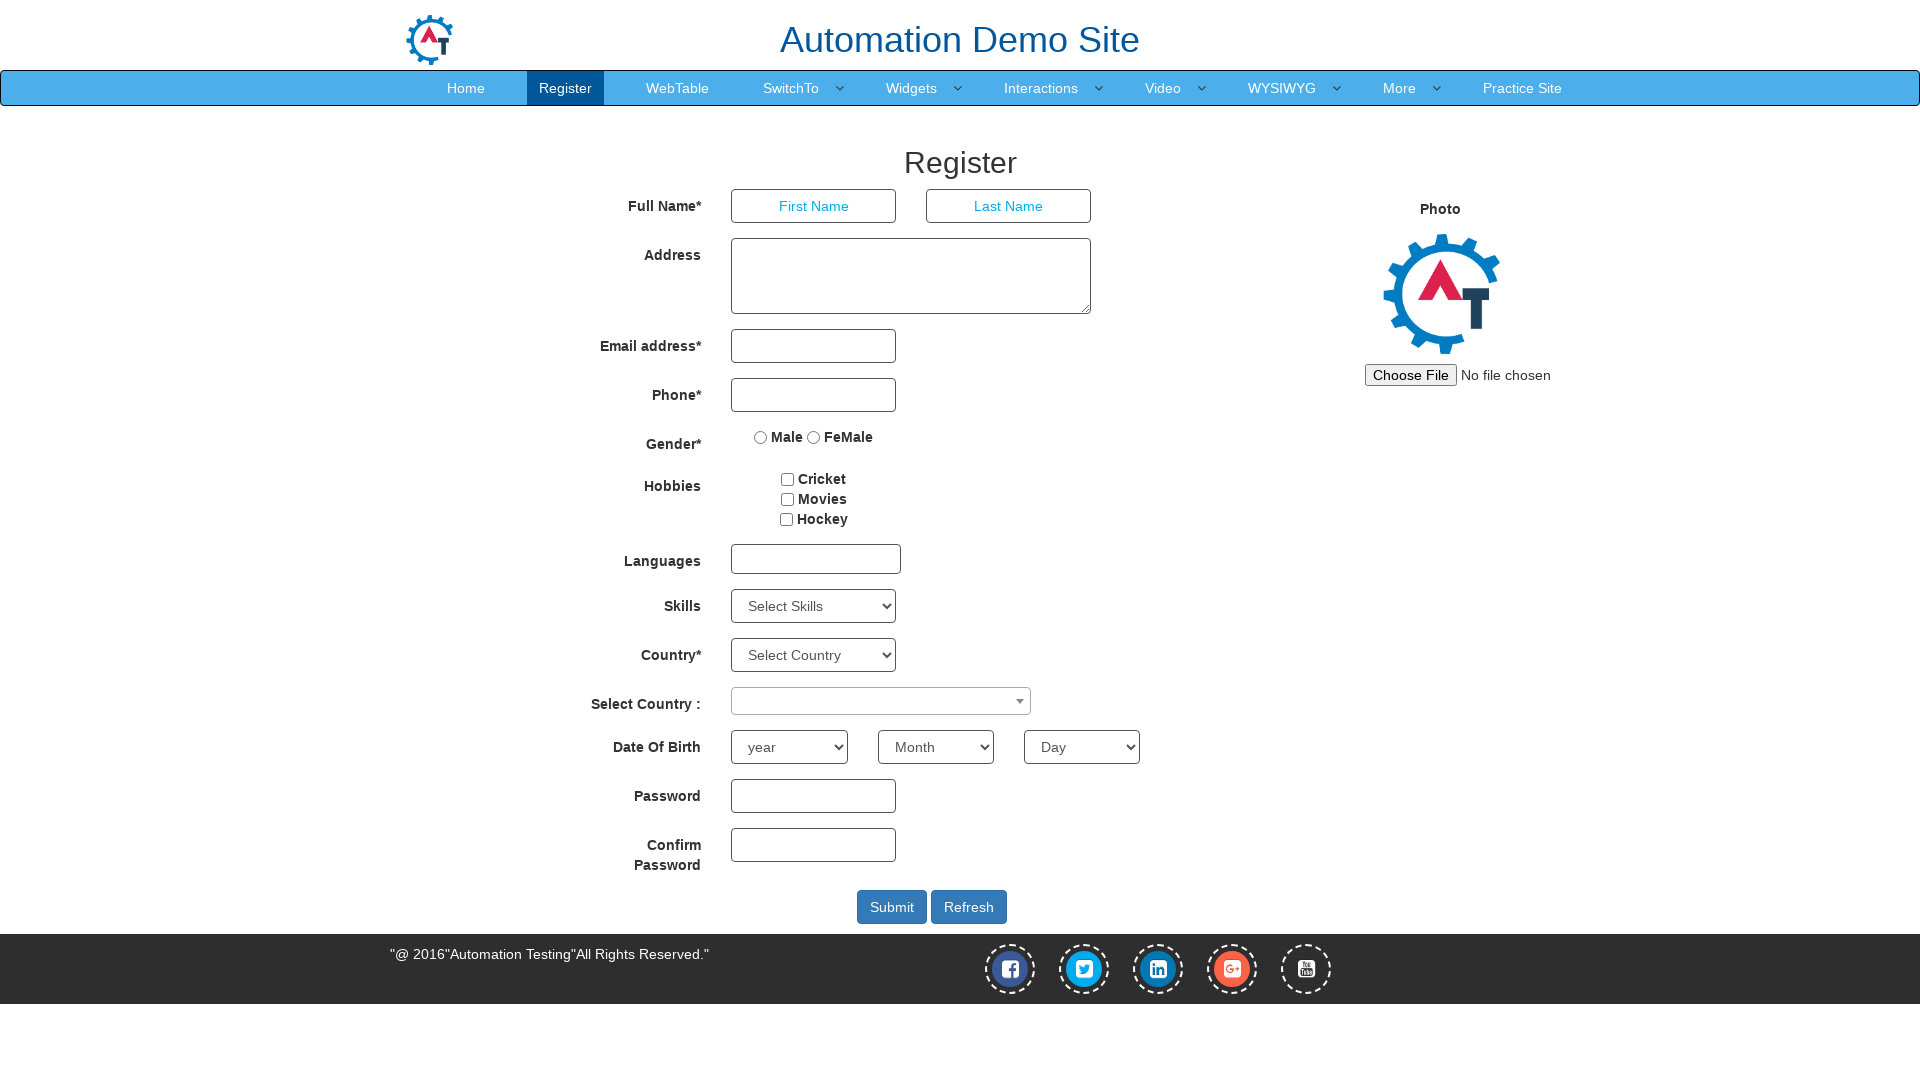